Tests JavaScript confirm popup by clicking the JS Confirm button, dismissing the confirm dialog, and verifying the cancel result message

Starting URL: https://the-internet.herokuapp.com/javascript_alerts

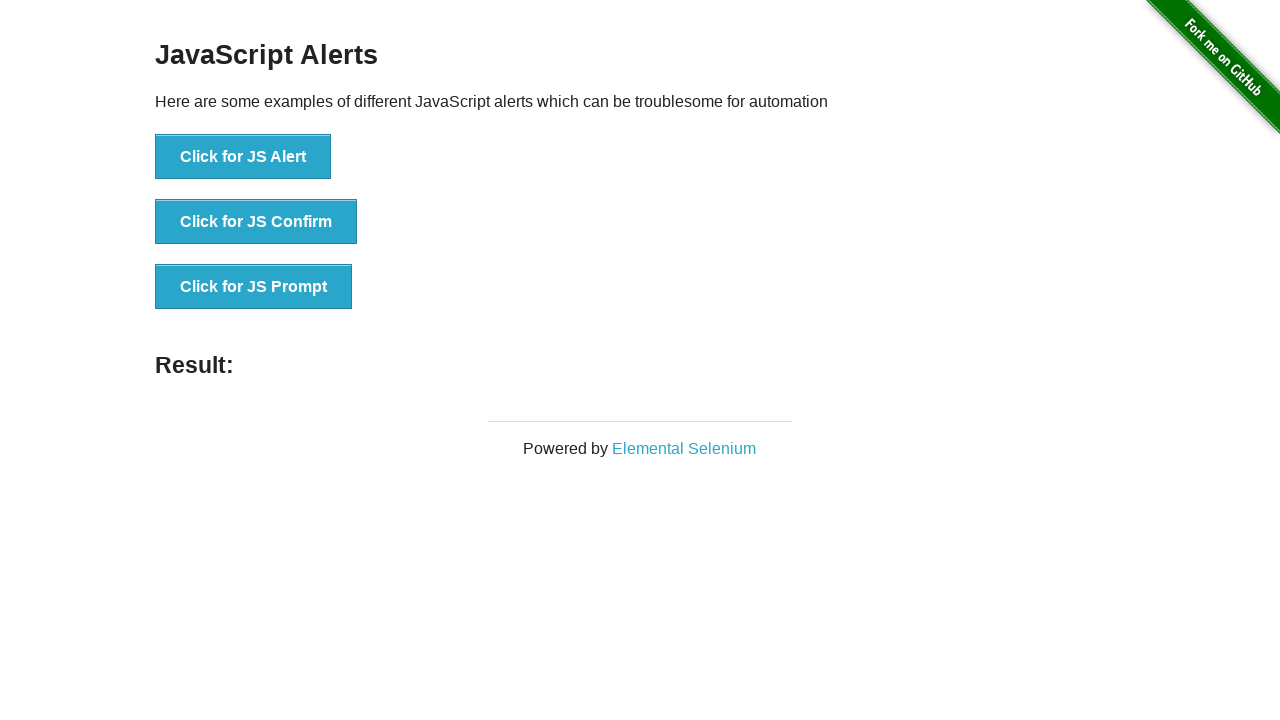

Set up dialog handler to dismiss the confirm dialog
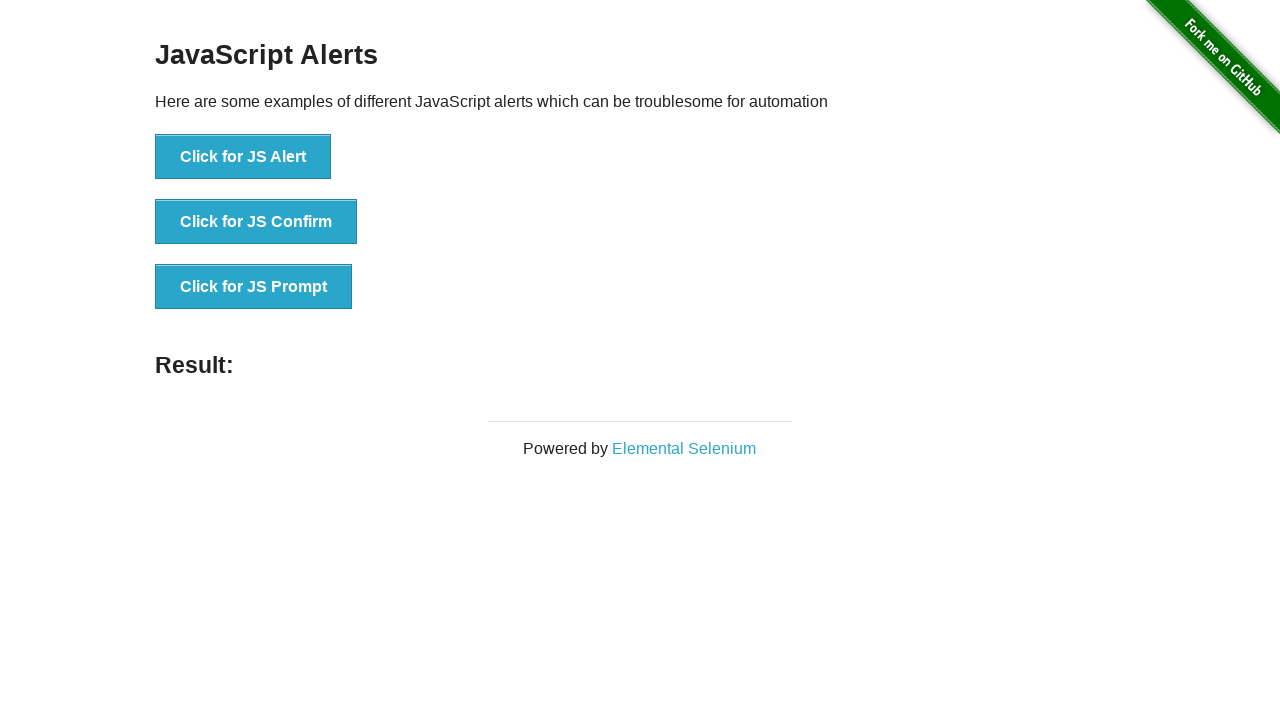

Clicked the JS Confirm button at (256, 222) on button[onclick*='jsConfirm']
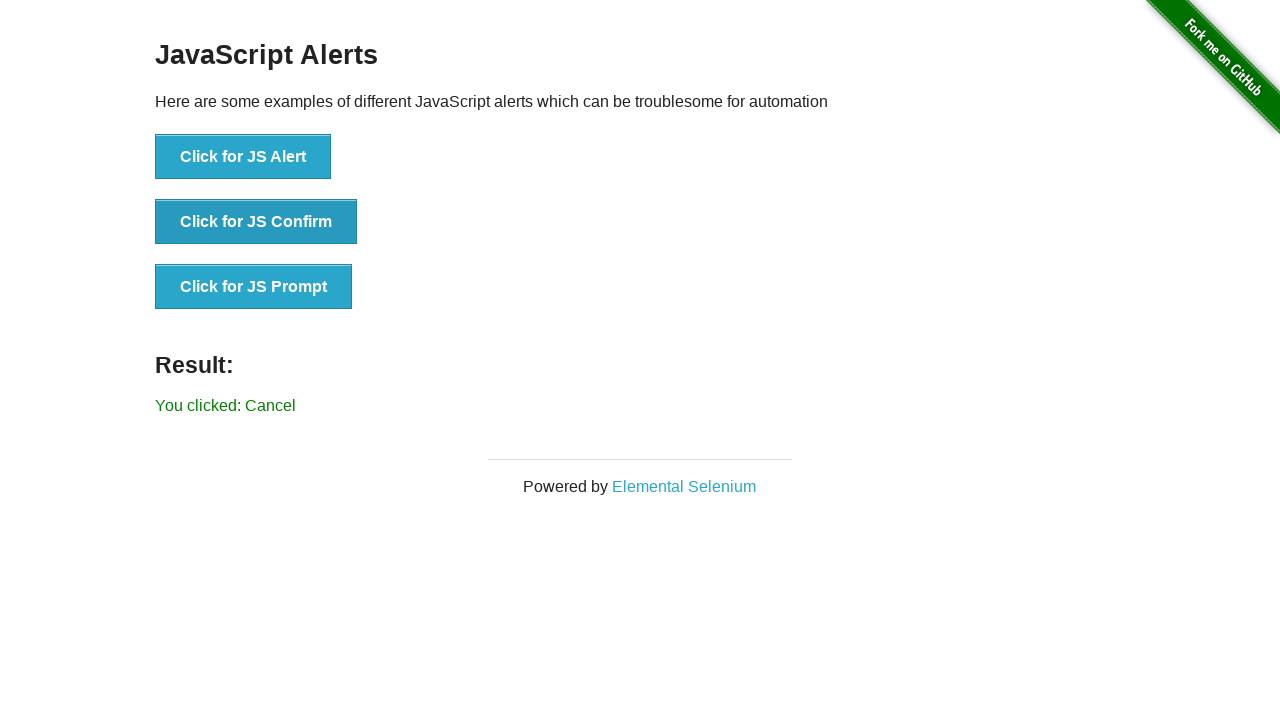

Confirm dialog was dismissed and result message appeared
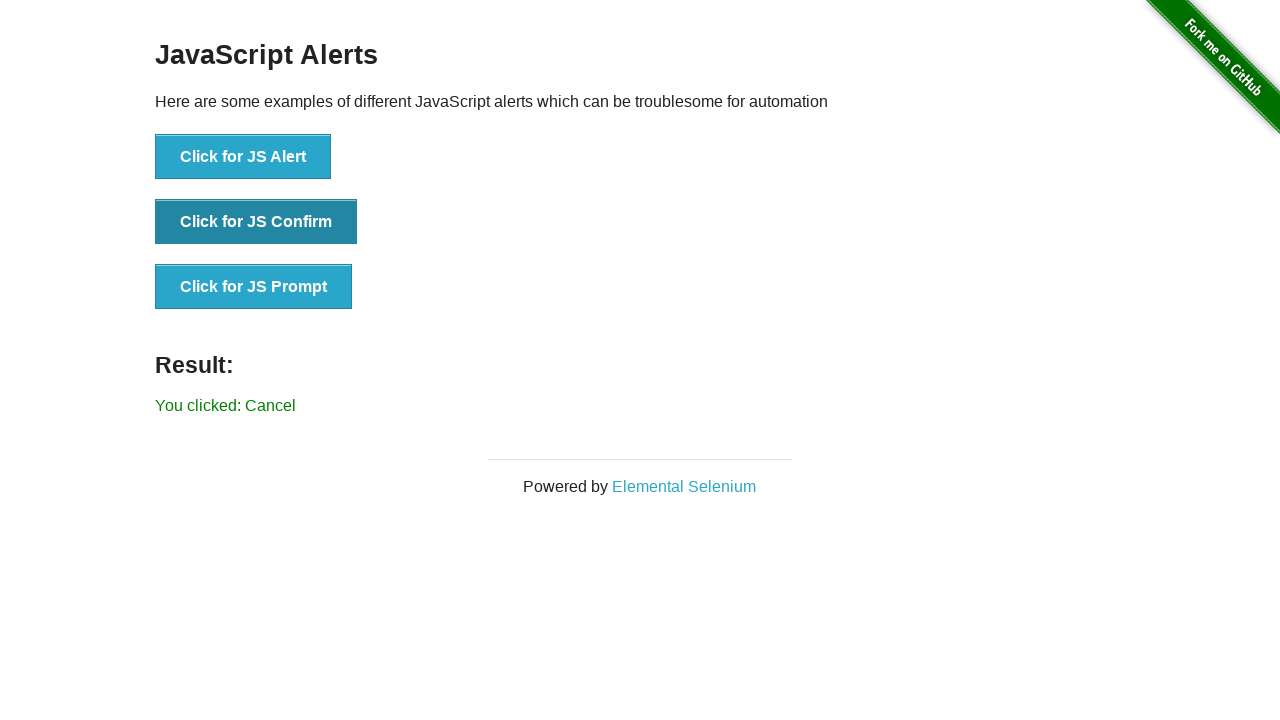

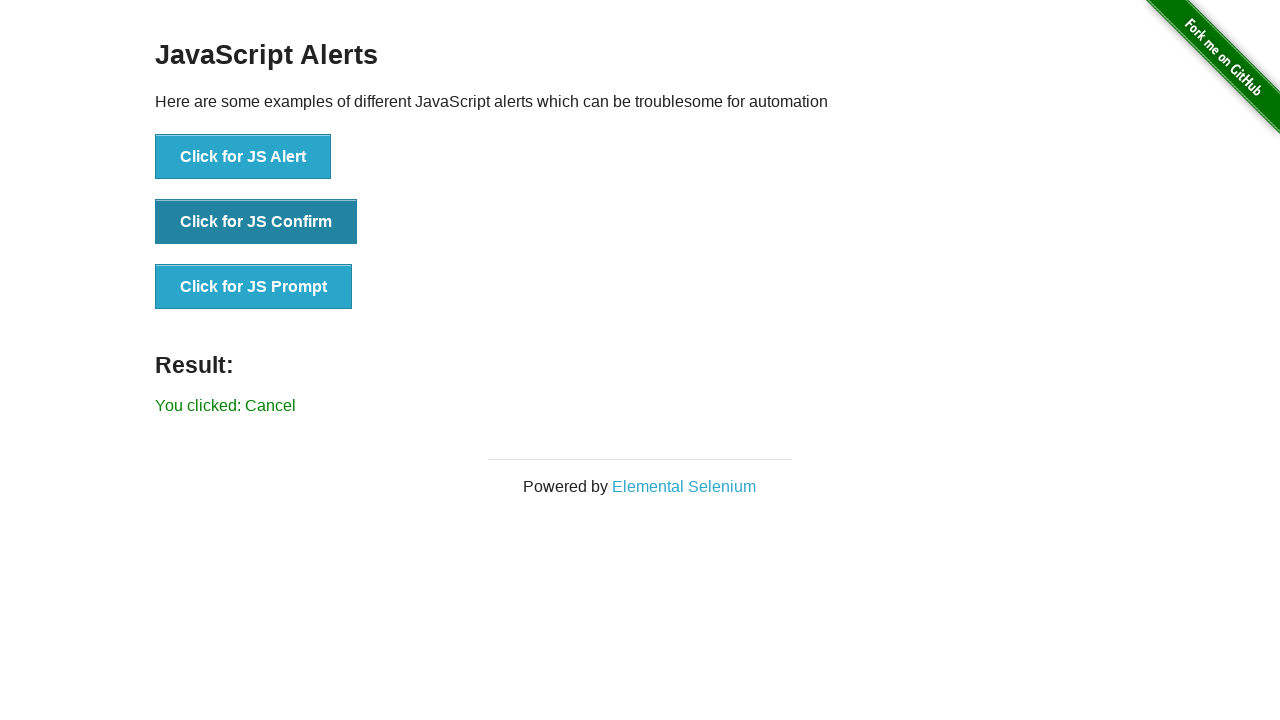